Tests that entered text is trimmed when editing a todo item

Starting URL: https://demo.playwright.dev/todomvc

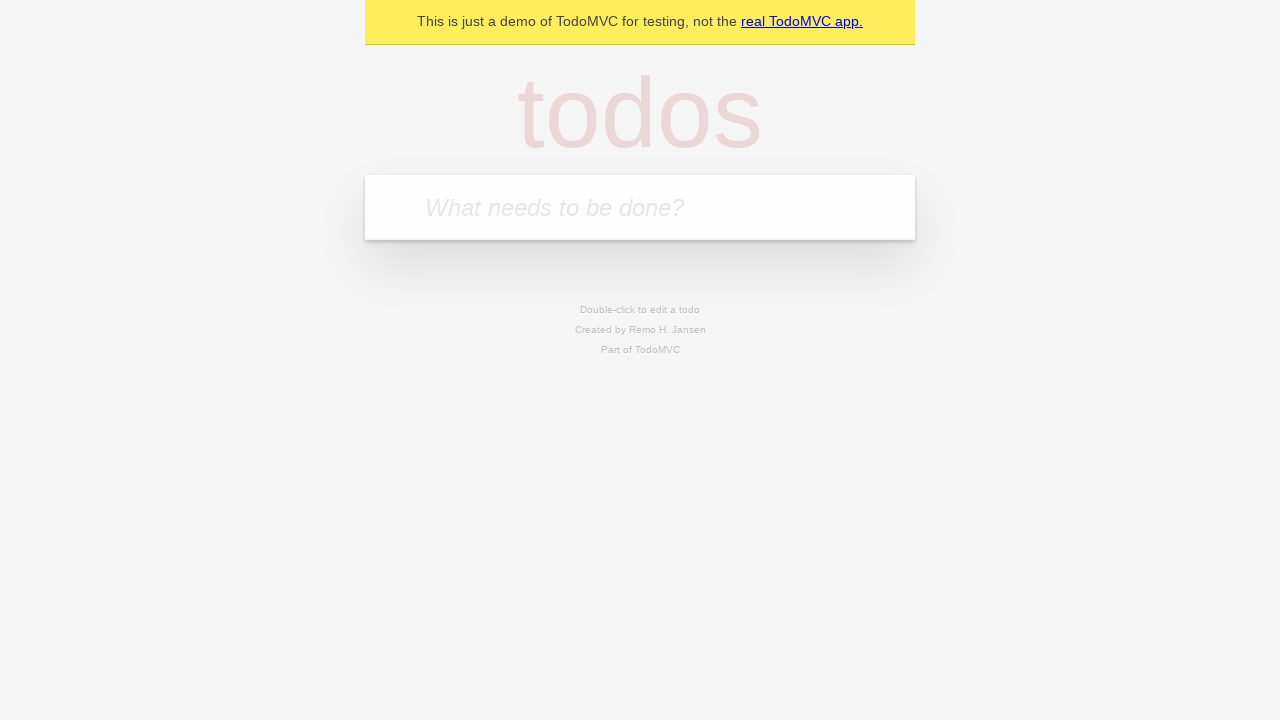

Filled todo input with 'buy some cheese' on internal:attr=[placeholder="What needs to be done?"i]
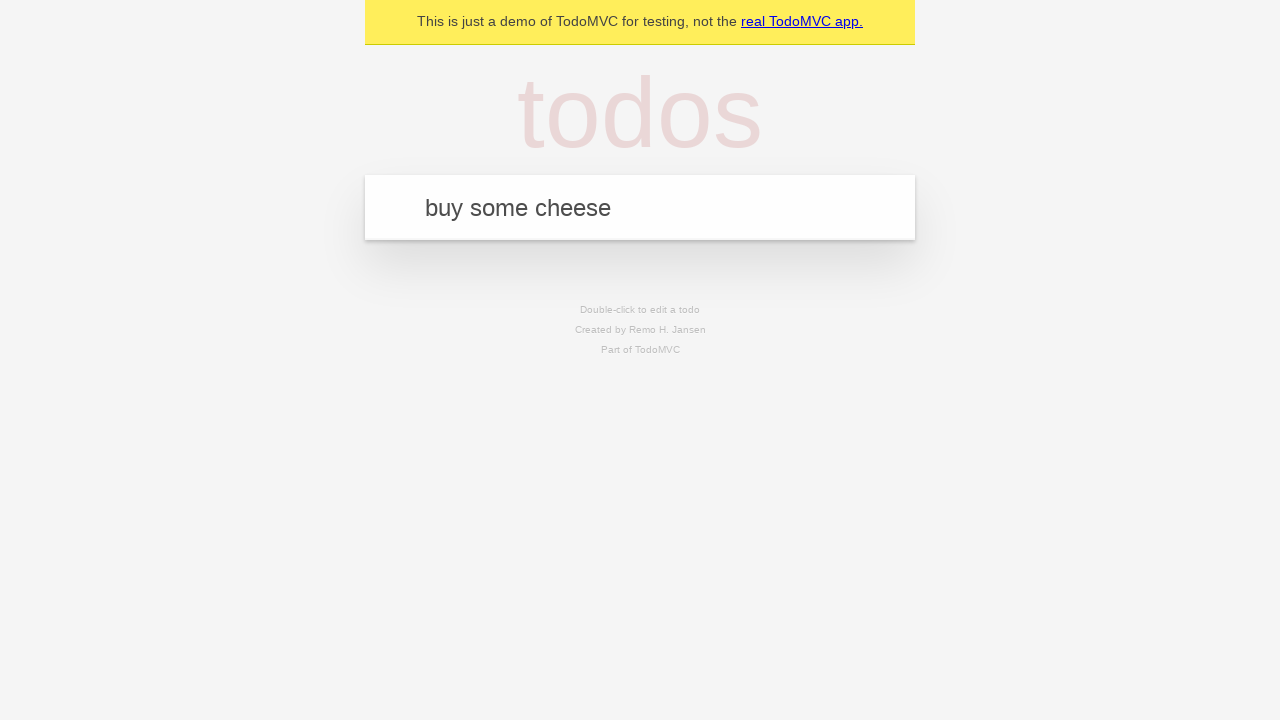

Pressed Enter to create first todo on internal:attr=[placeholder="What needs to be done?"i]
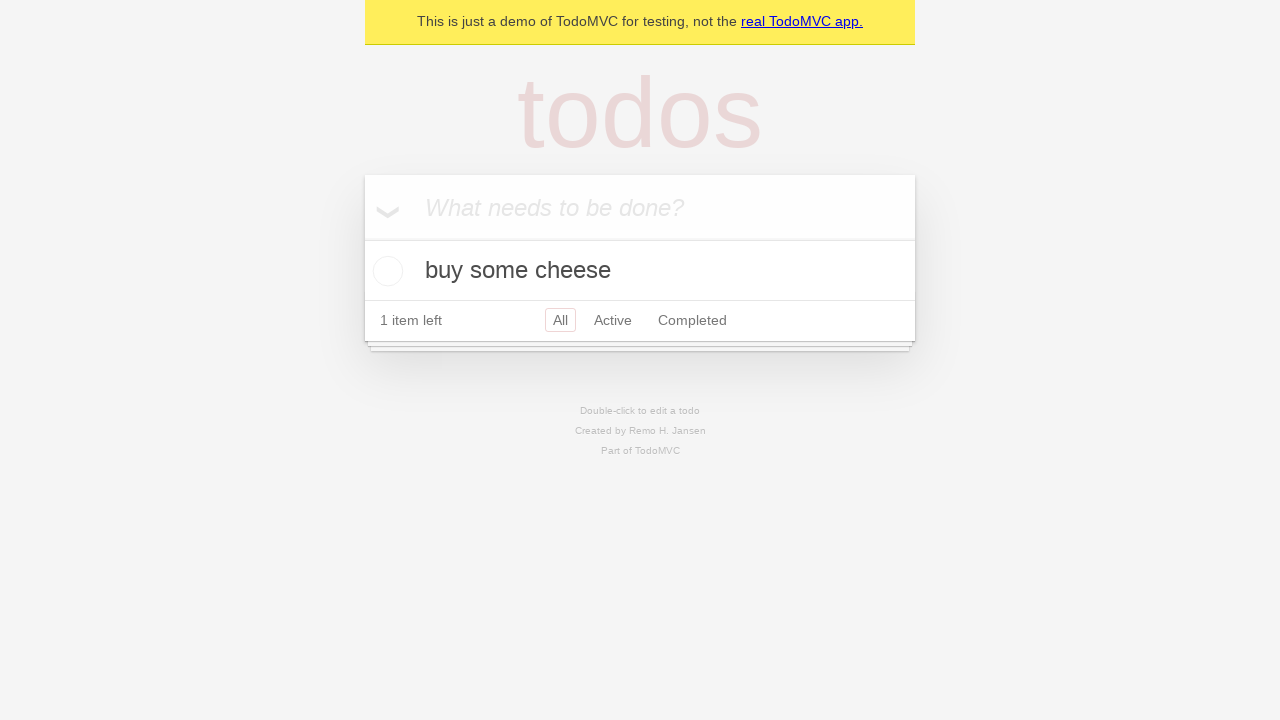

Filled todo input with 'feed the cat' on internal:attr=[placeholder="What needs to be done?"i]
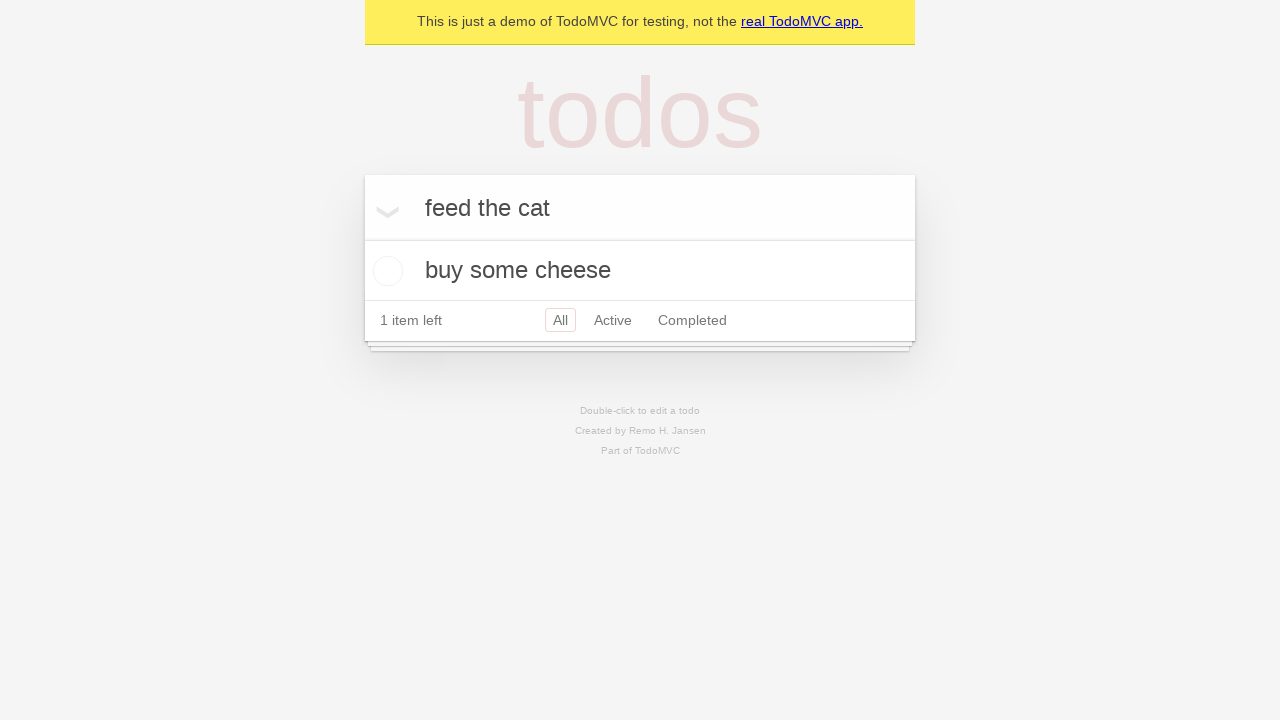

Pressed Enter to create second todo on internal:attr=[placeholder="What needs to be done?"i]
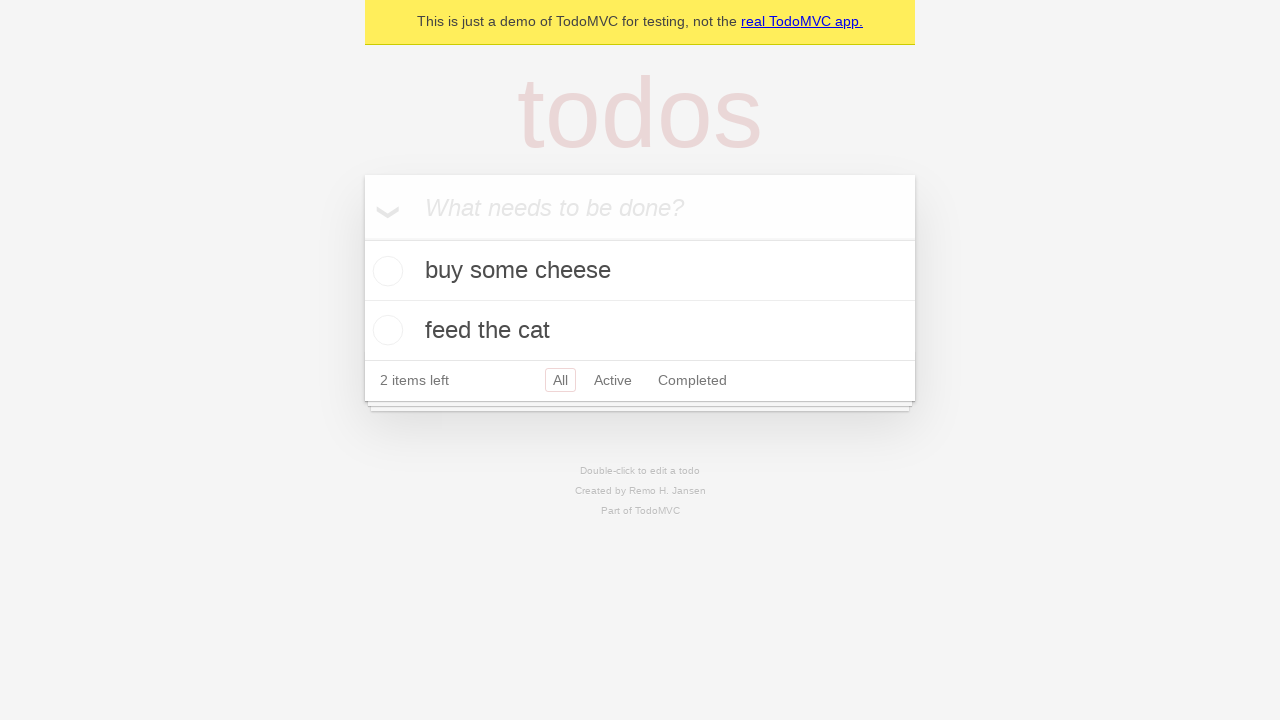

Filled todo input with 'book a doctors appointment' on internal:attr=[placeholder="What needs to be done?"i]
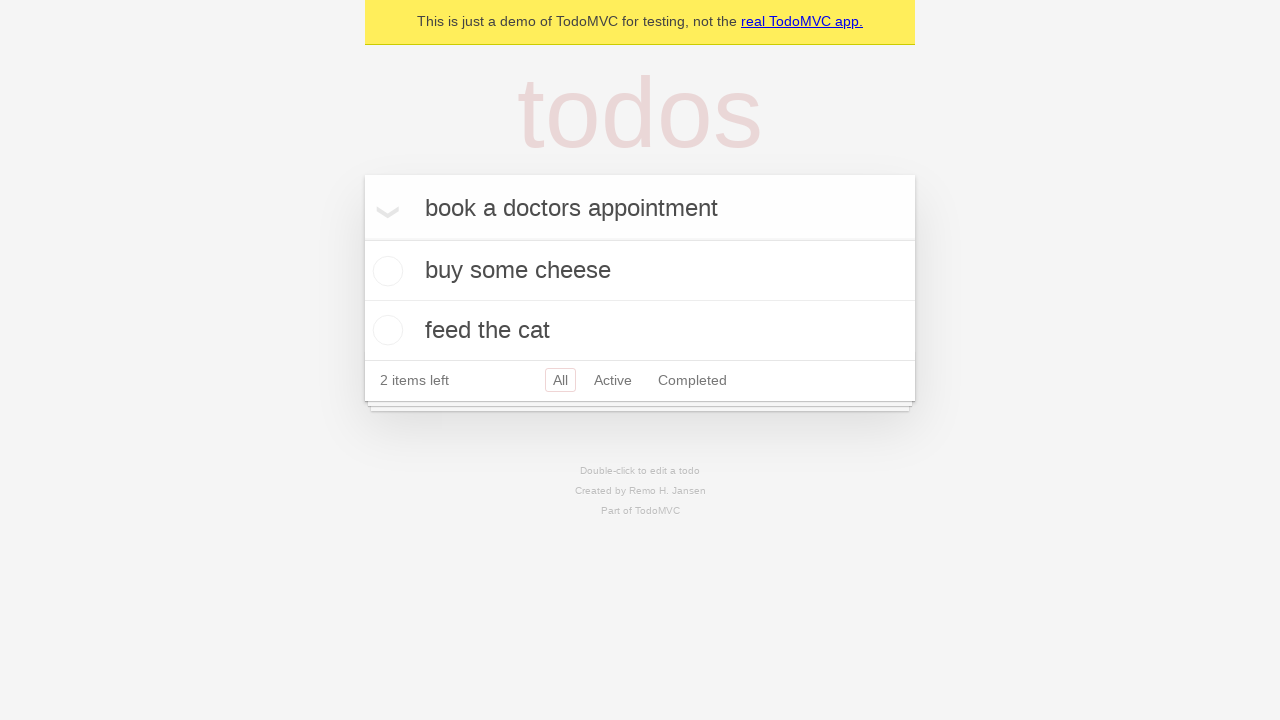

Pressed Enter to create third todo on internal:attr=[placeholder="What needs to be done?"i]
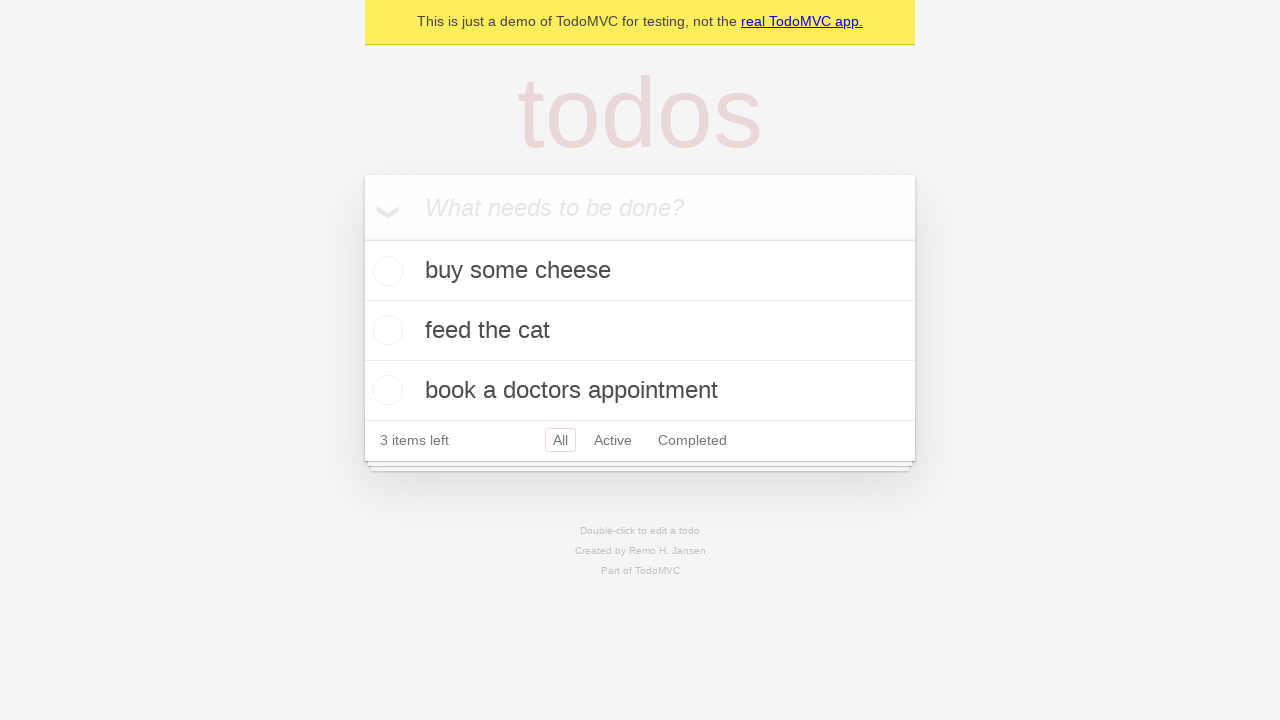

Double-clicked second todo item to enter edit mode at (640, 331) on internal:testid=[data-testid="todo-item"s] >> nth=1
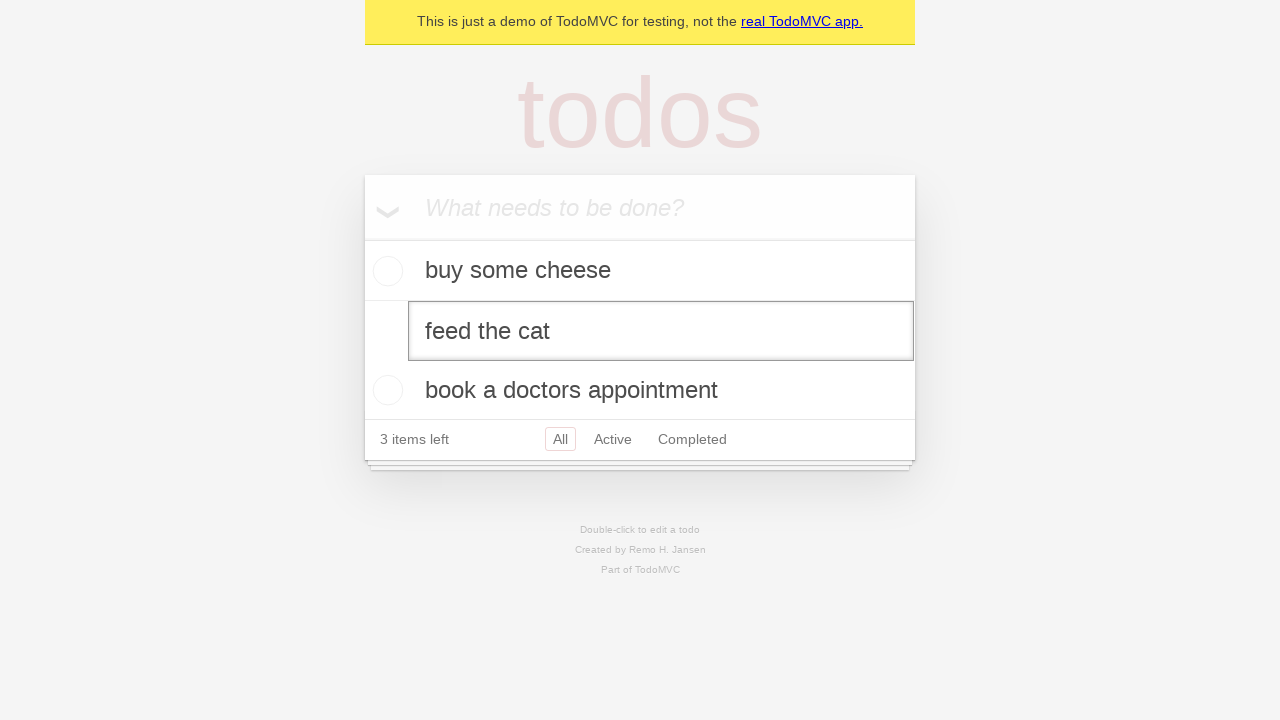

Filled edit field with '    buy some sausages    ' (with leading and trailing whitespace) on internal:testid=[data-testid="todo-item"s] >> nth=1 >> internal:role=textbox[nam
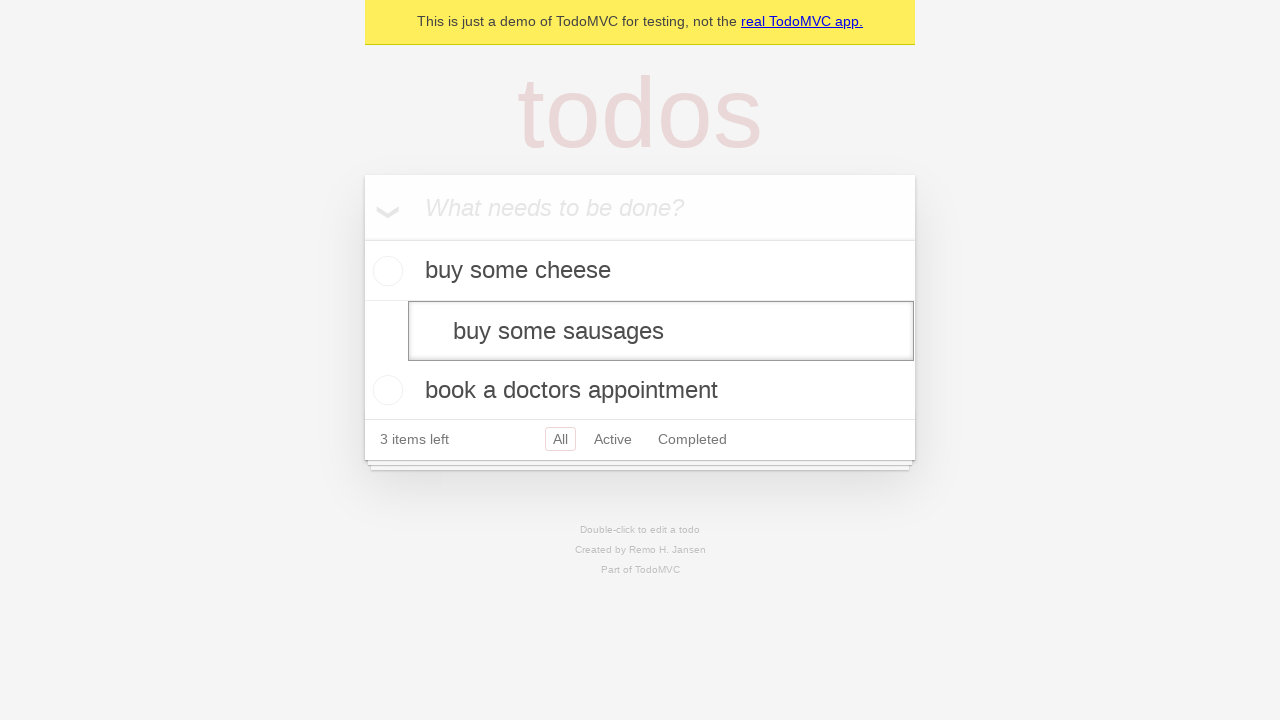

Pressed Enter to save edited todo with whitespace on internal:testid=[data-testid="todo-item"s] >> nth=1 >> internal:role=textbox[nam
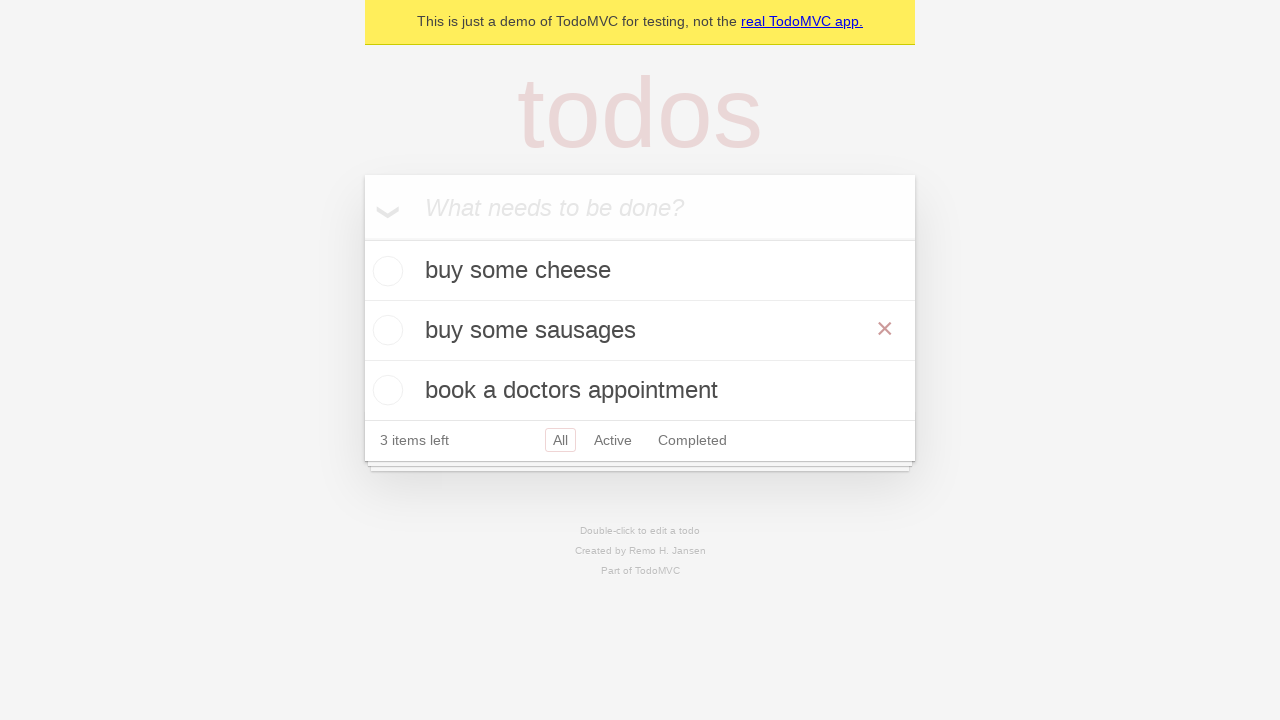

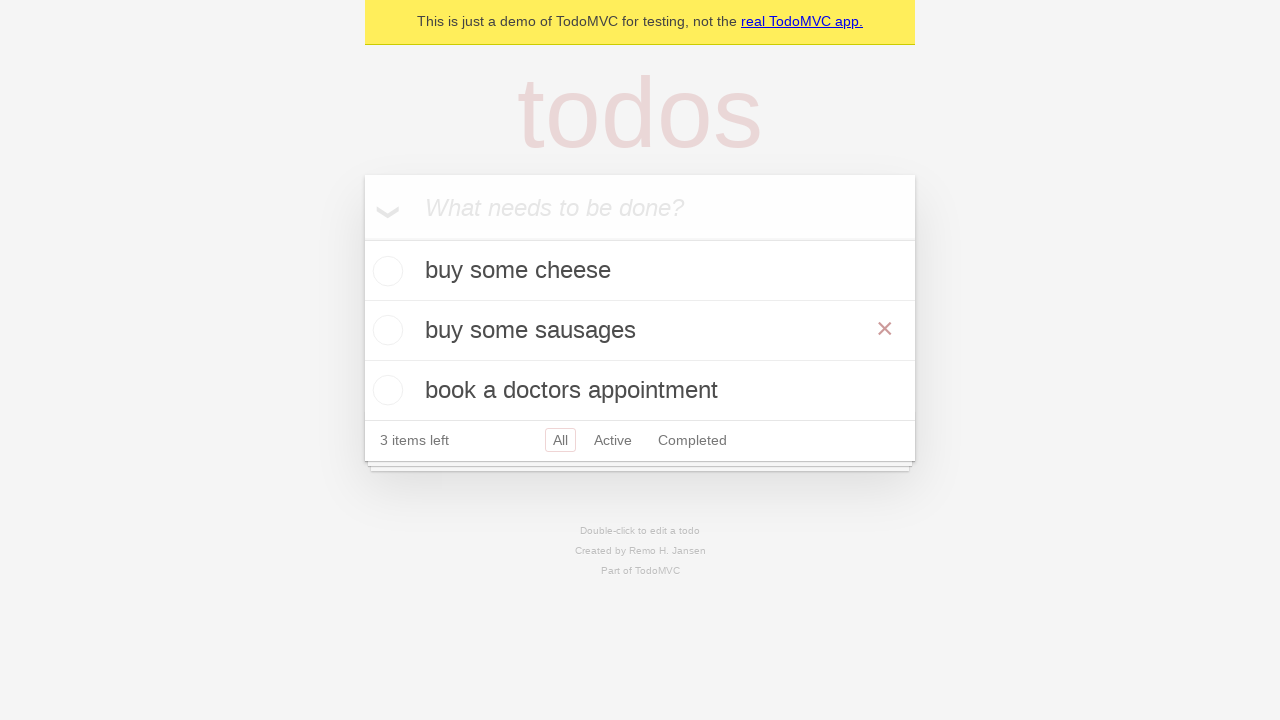